Tests the A/B testing page by clicking the link from the main page and verifying the header and content text are displayed correctly

Starting URL: https://the-internet.herokuapp.com

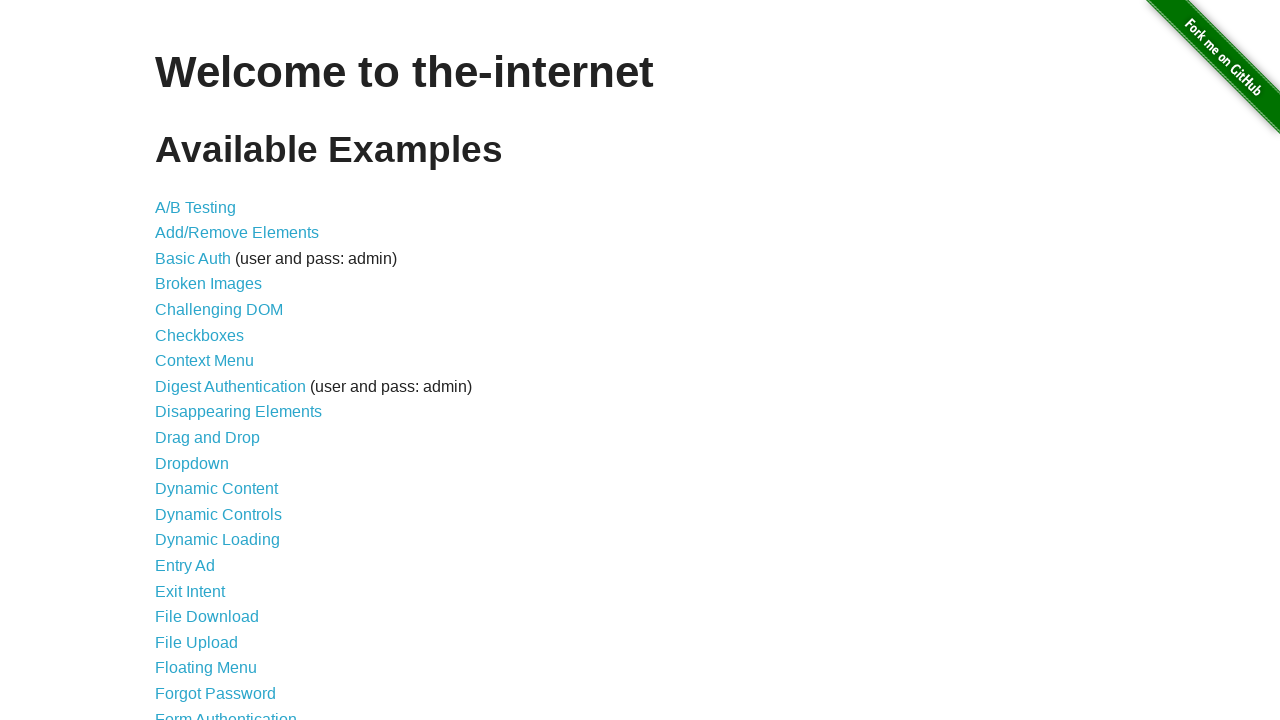

Clicked A/B Testing link from main page at (196, 207) on a[href='/abtest']
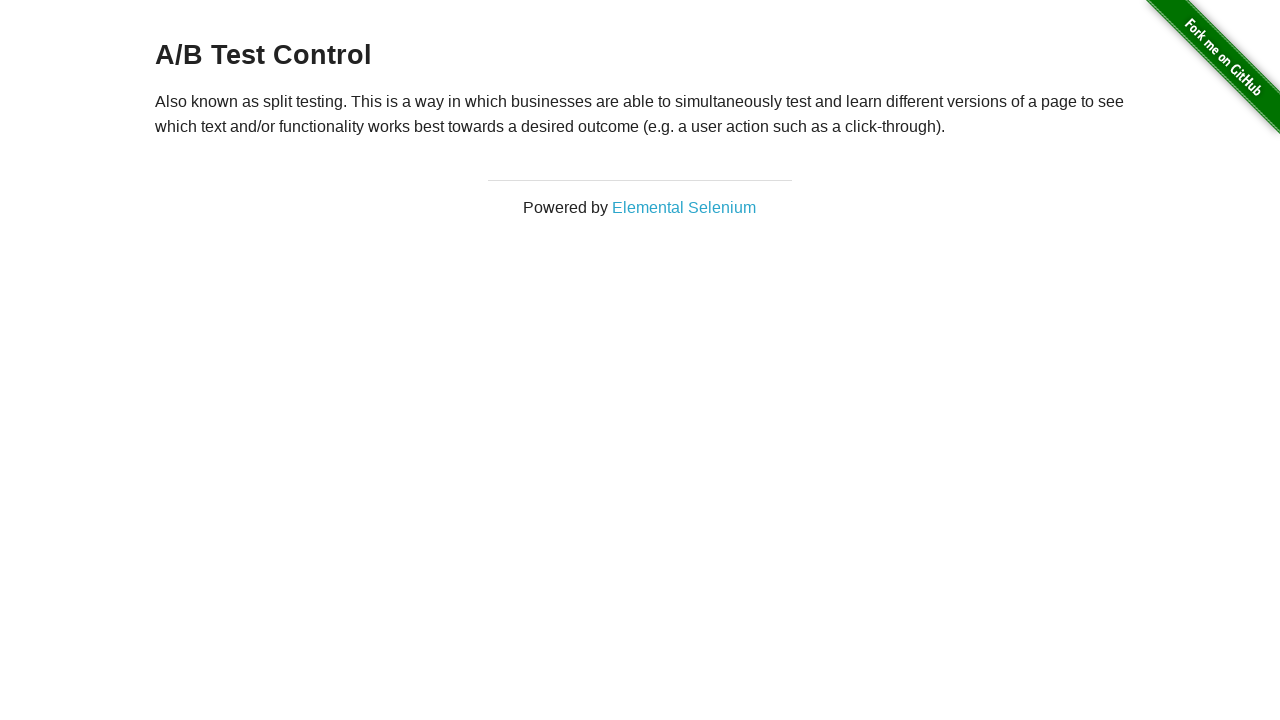

A/B Testing page header loaded
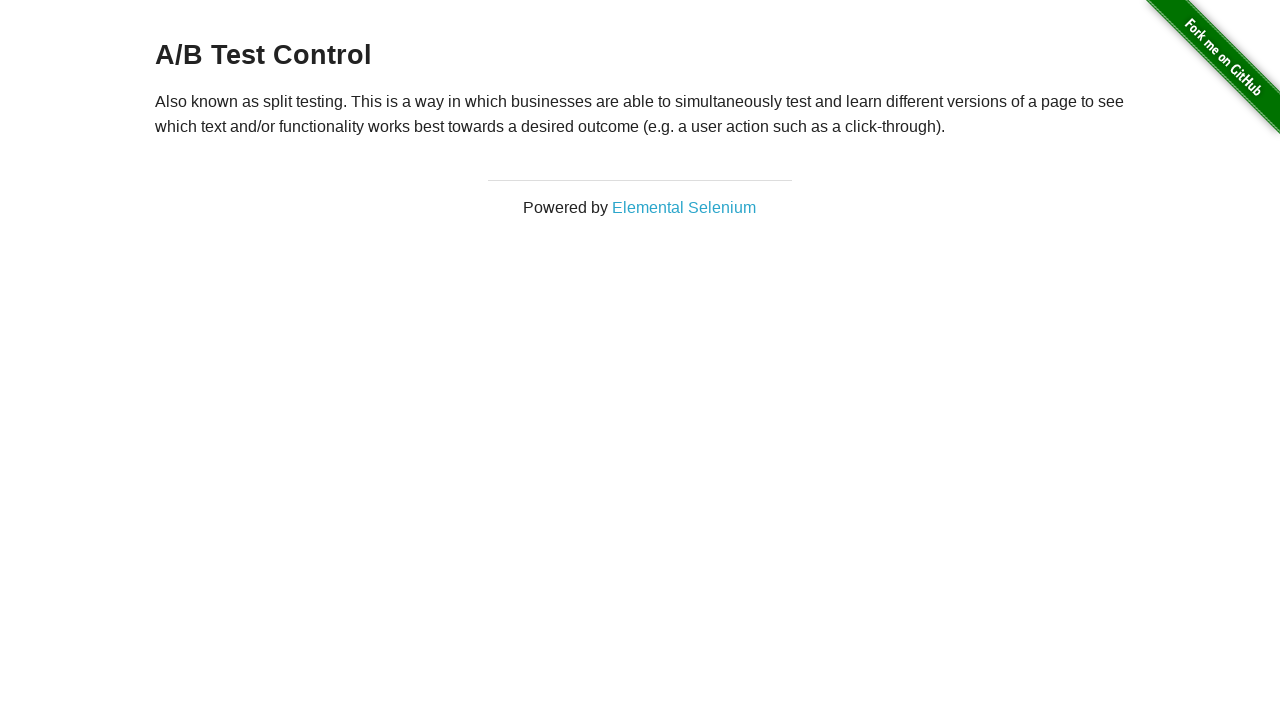

Verified A/B testing content text is displayed correctly
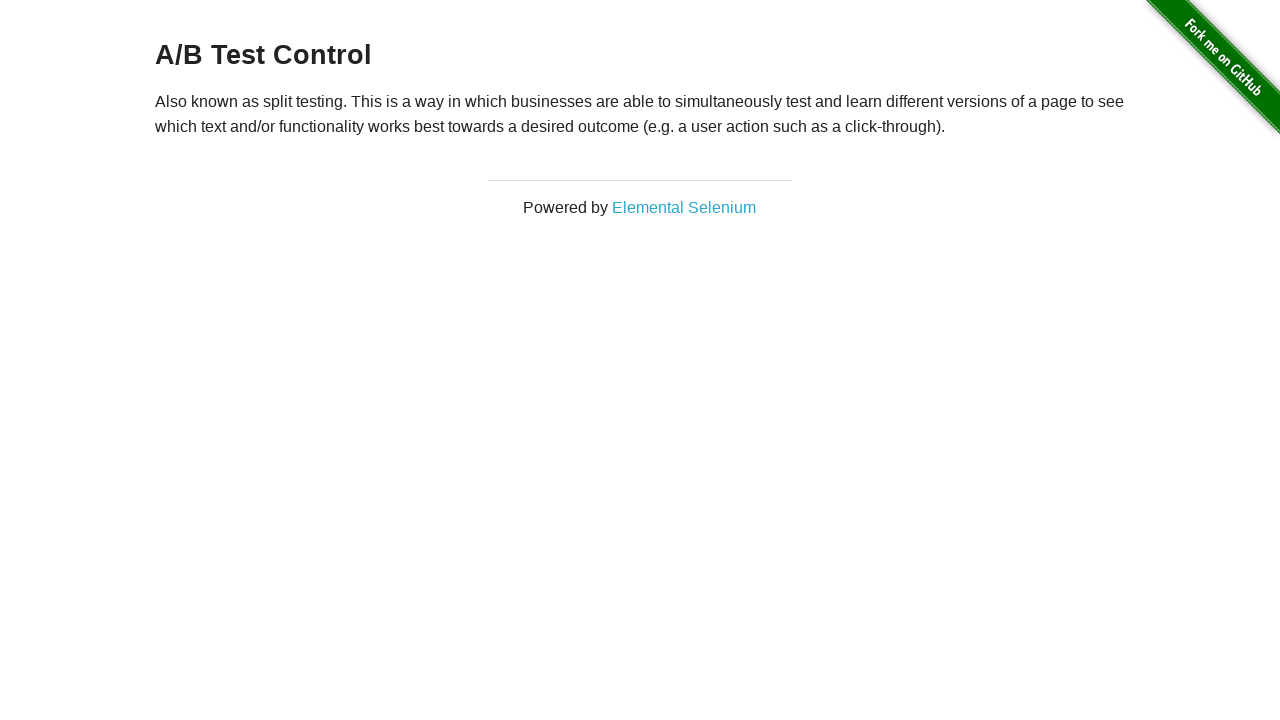

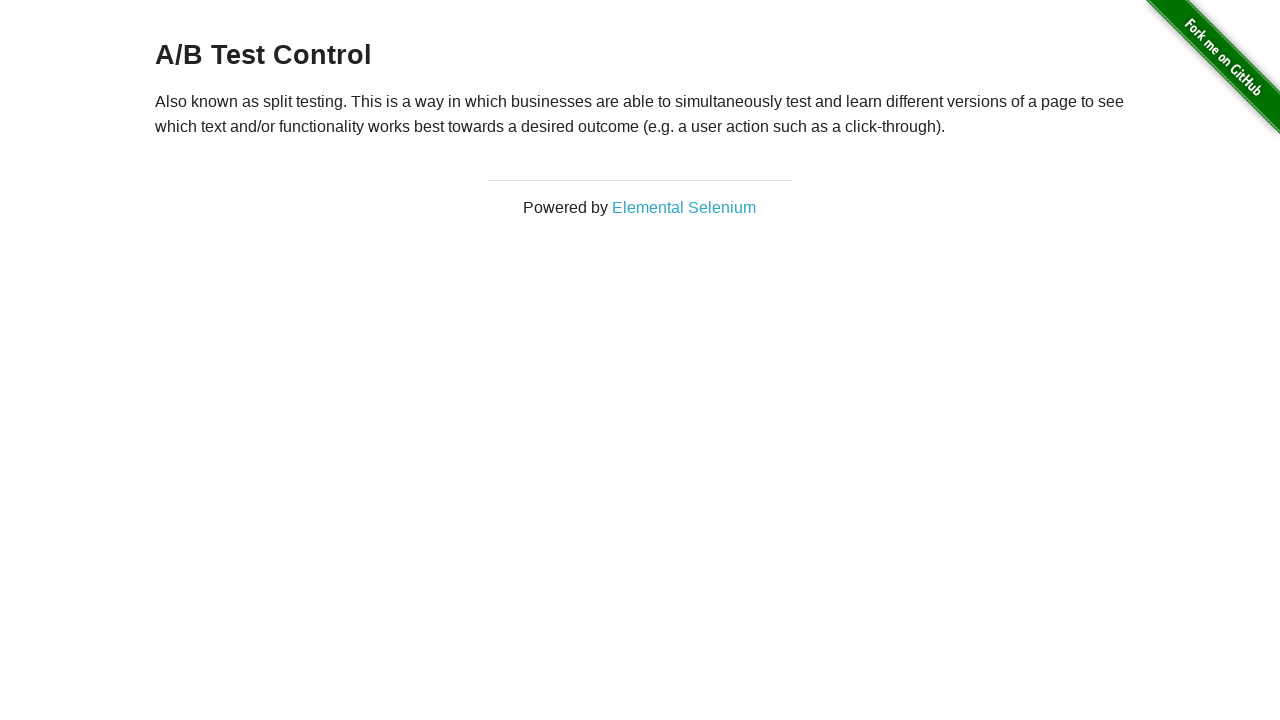